Tests Shadow DOM interaction by accessing a shadow root element and typing a search query into an input field within the shadow DOM.

Starting URL: https://books-pwakit.appspot.com/

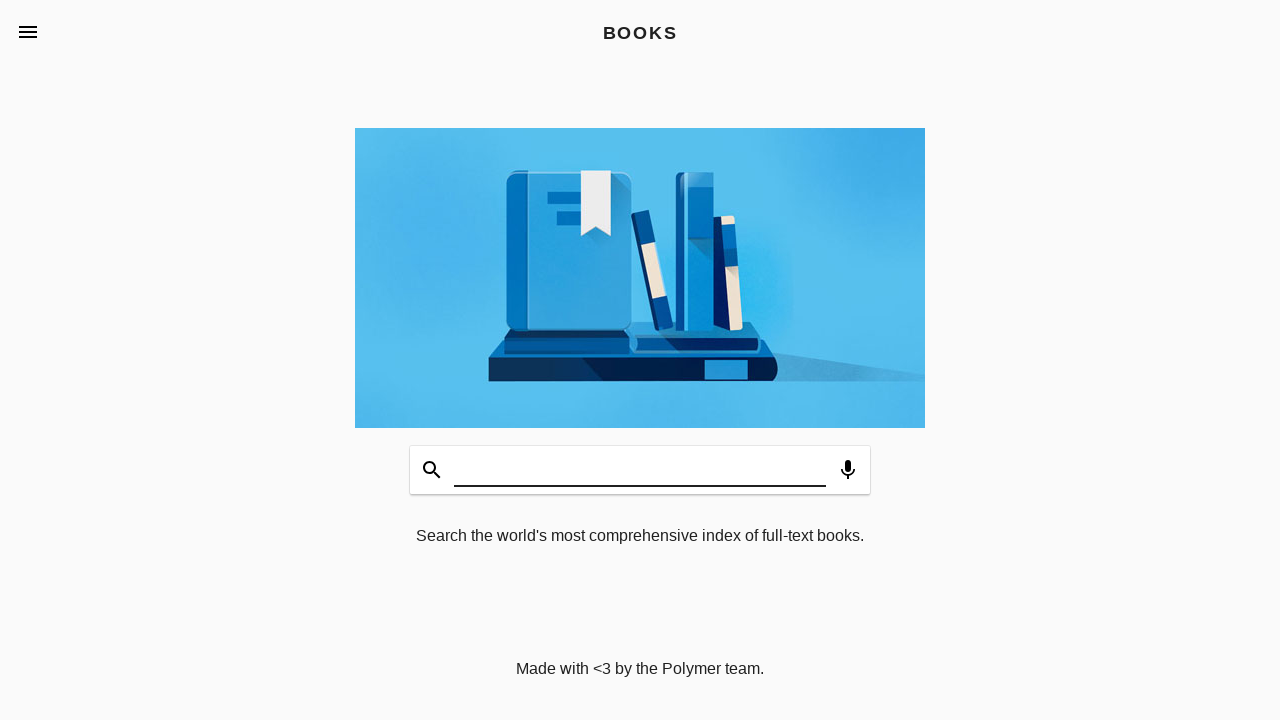

Shadow host element book-app loaded and present
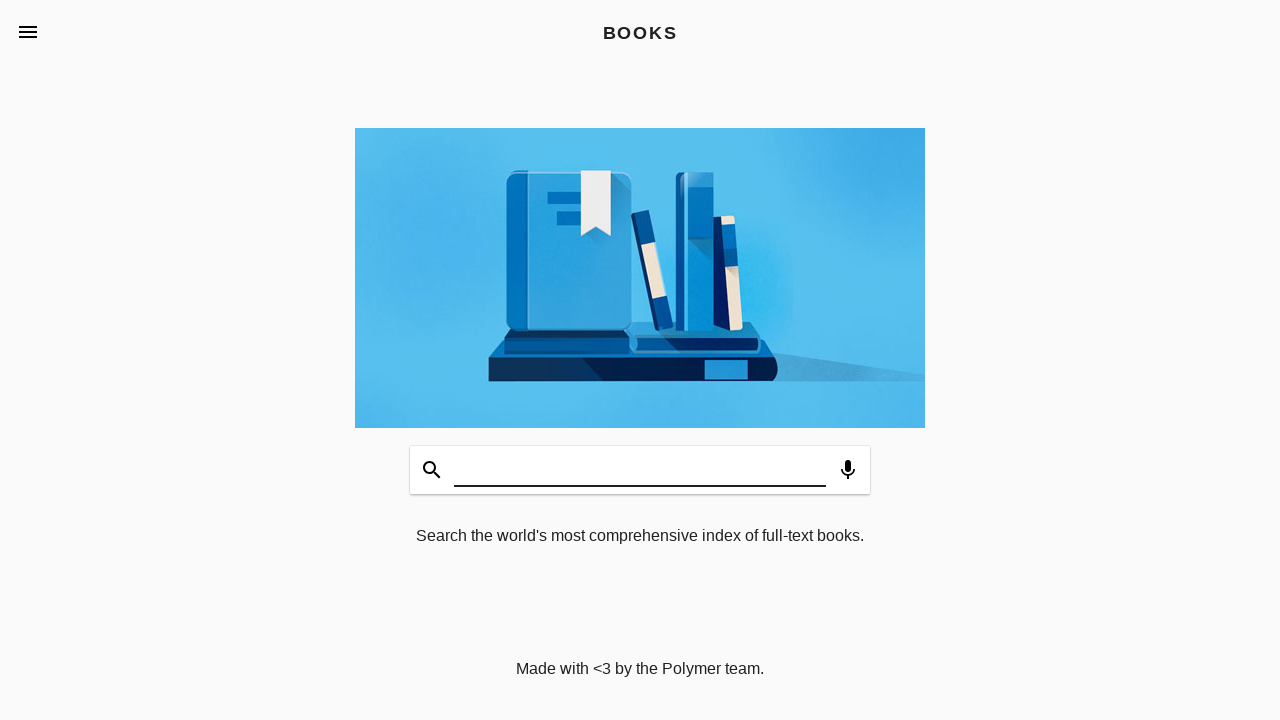

Filled shadow DOM search input with 'welcome' on book-app[apptitle='BOOKS'] >> #input
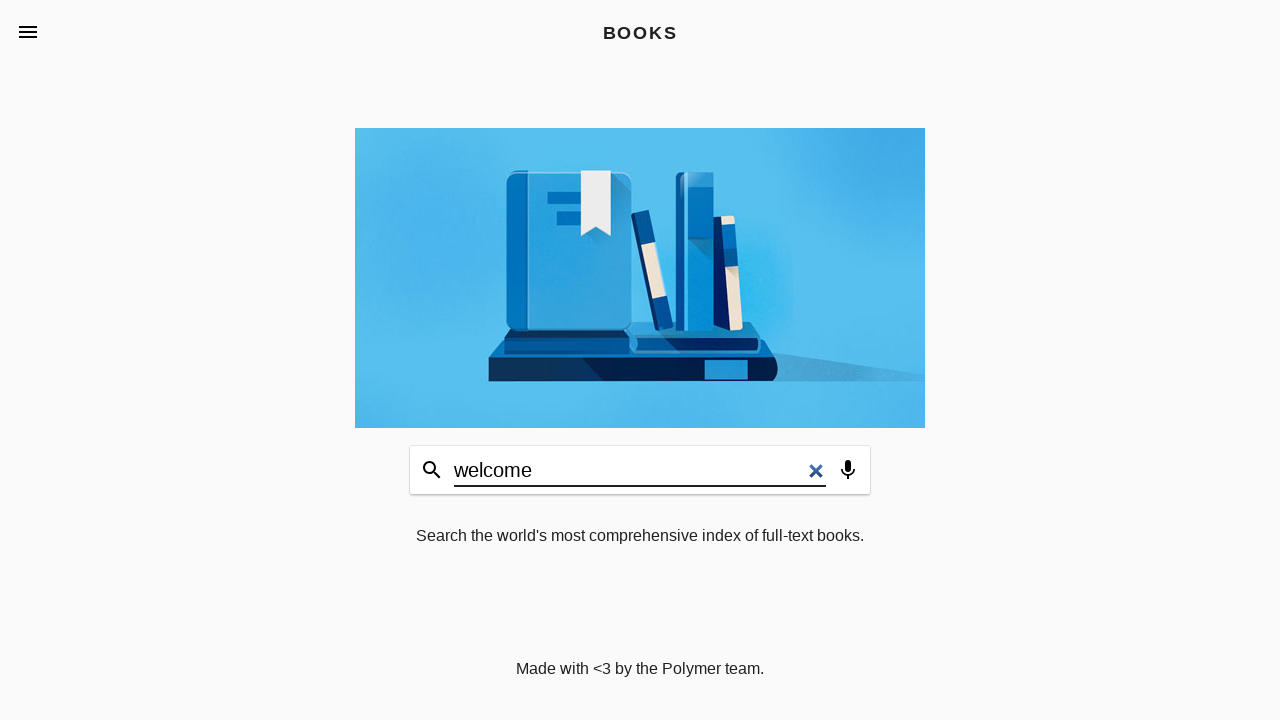

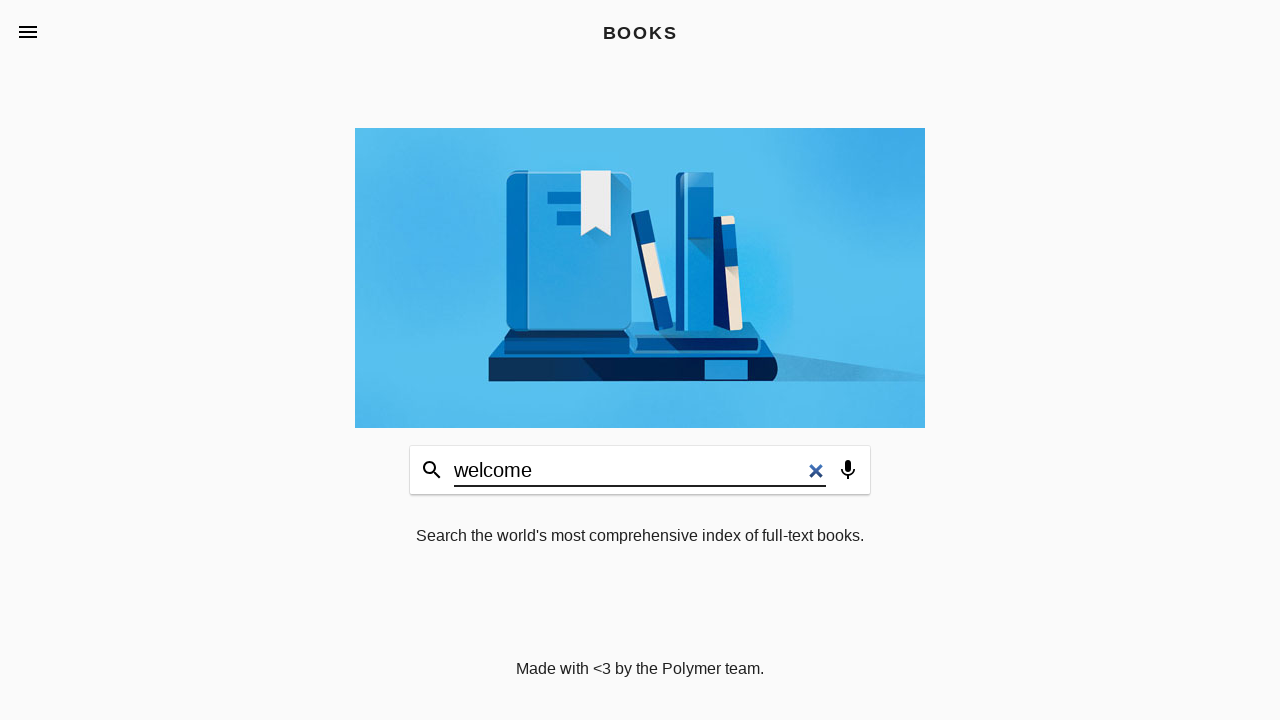